Tests drag and drop functionality by dragging an image element and dropping it into a target box

Starting URL: https://formy-project.herokuapp.com/dragdrop

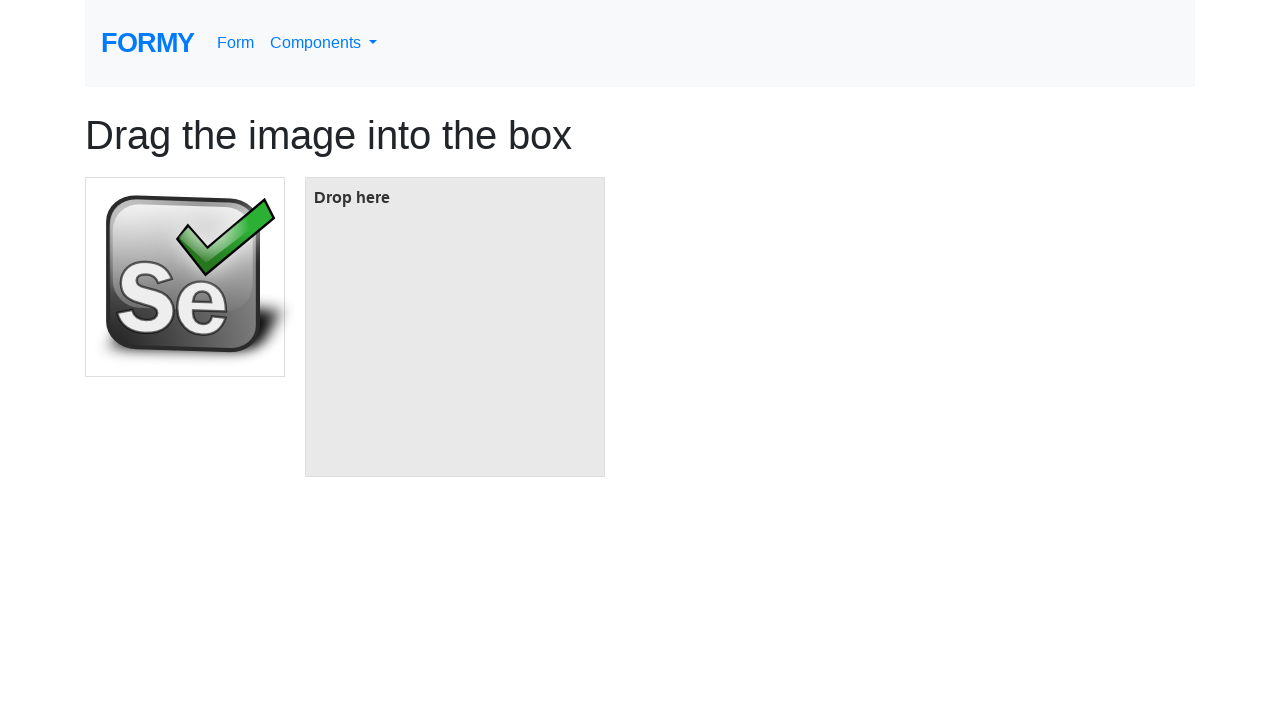

Dragged image element to target box at (455, 327)
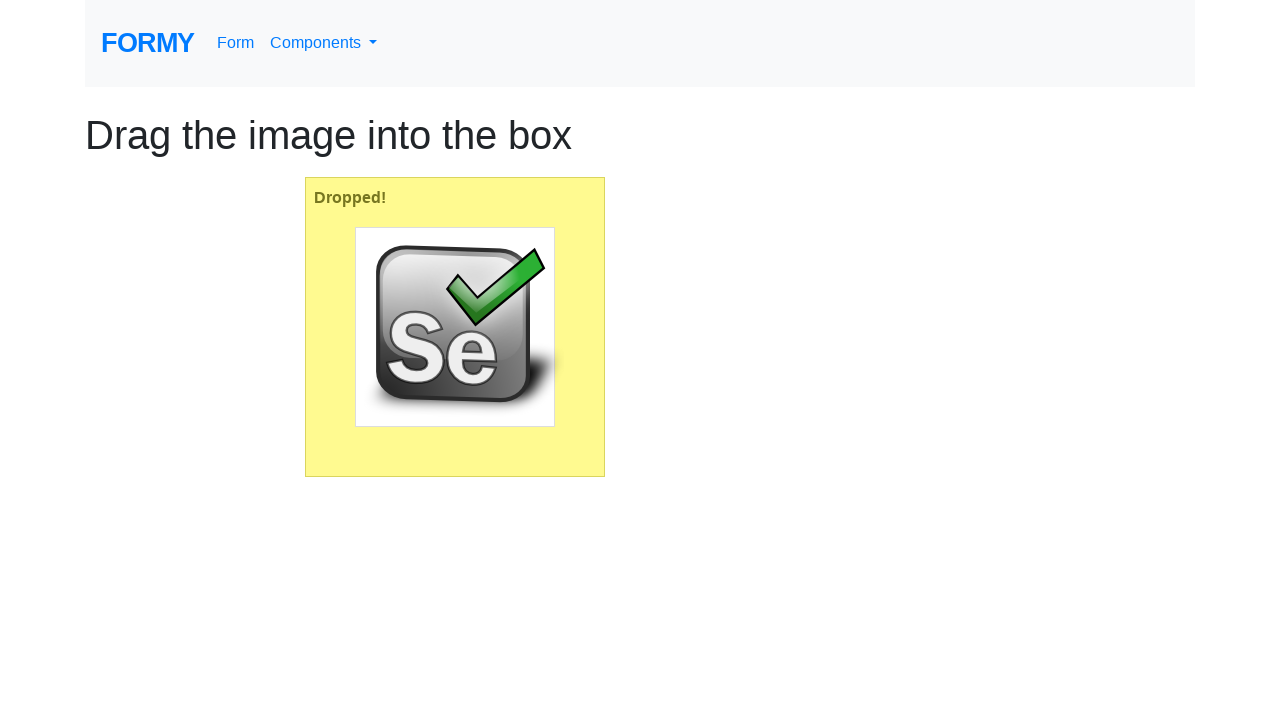

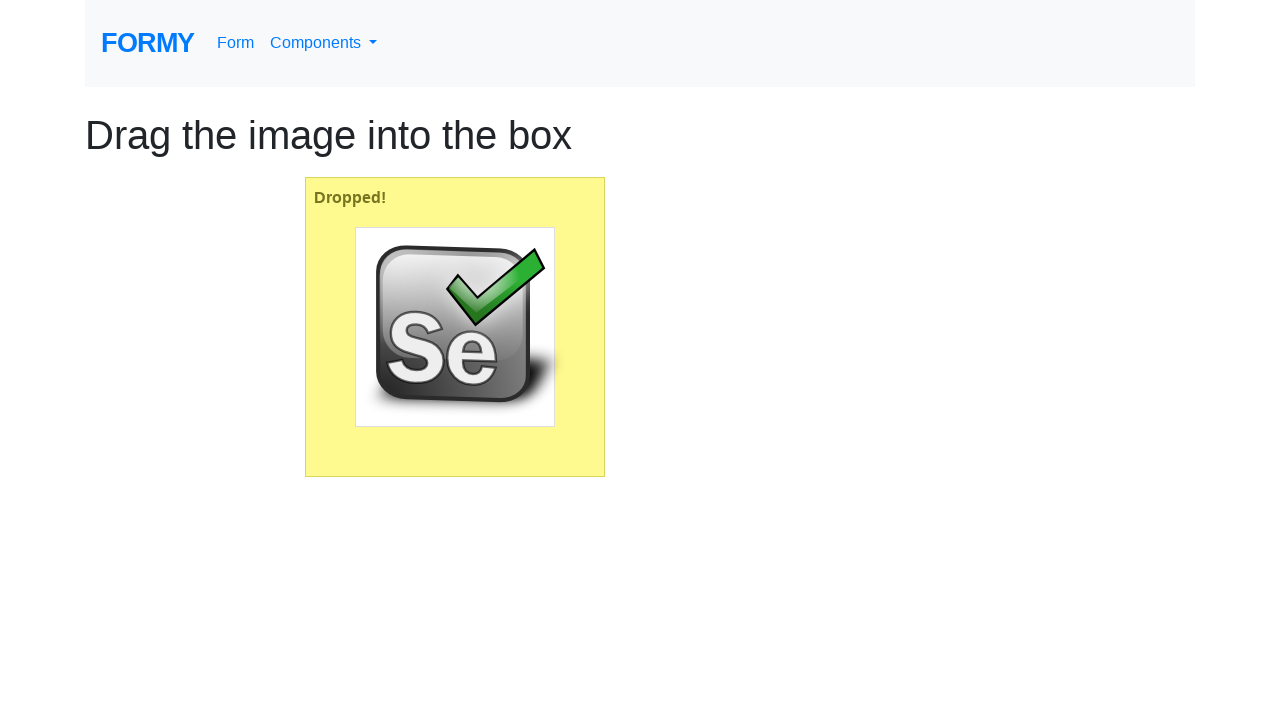